Tests navigation on an educational website by clicking on the parent tab and selecting a random subject from the available options

Starting URL: https://umschool.net/

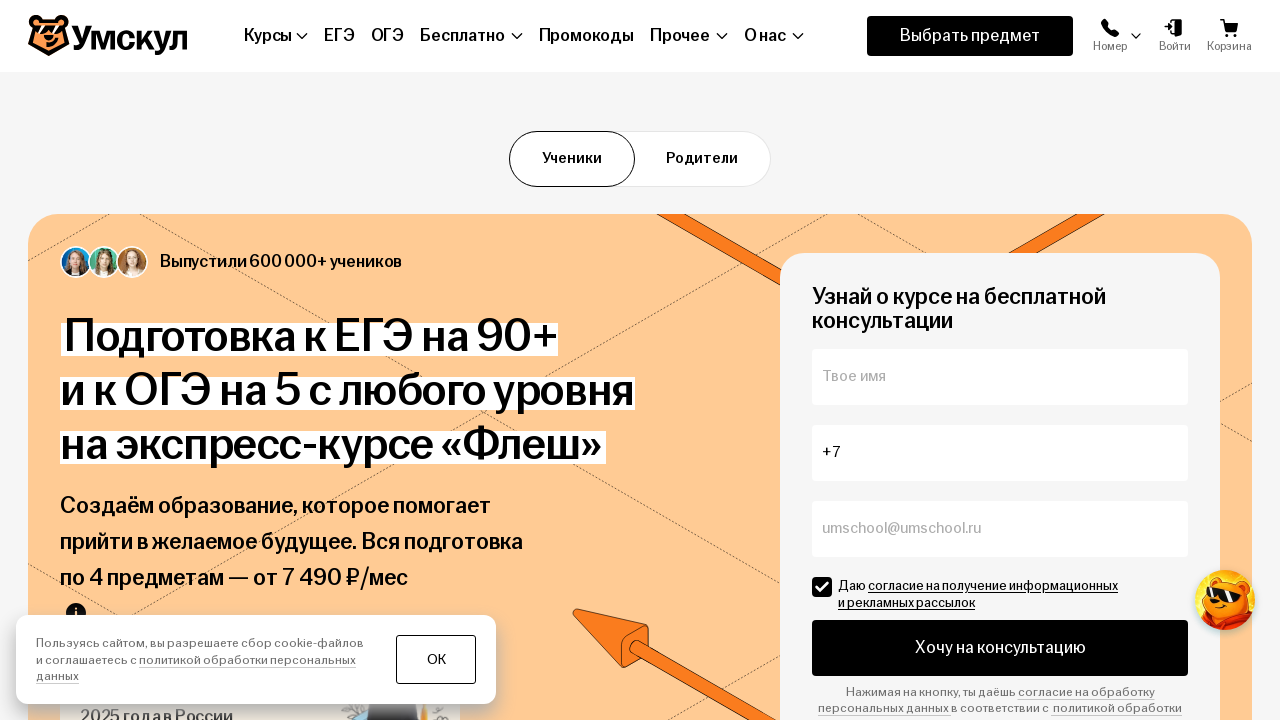

Navigated to educational website https://umschool.net/
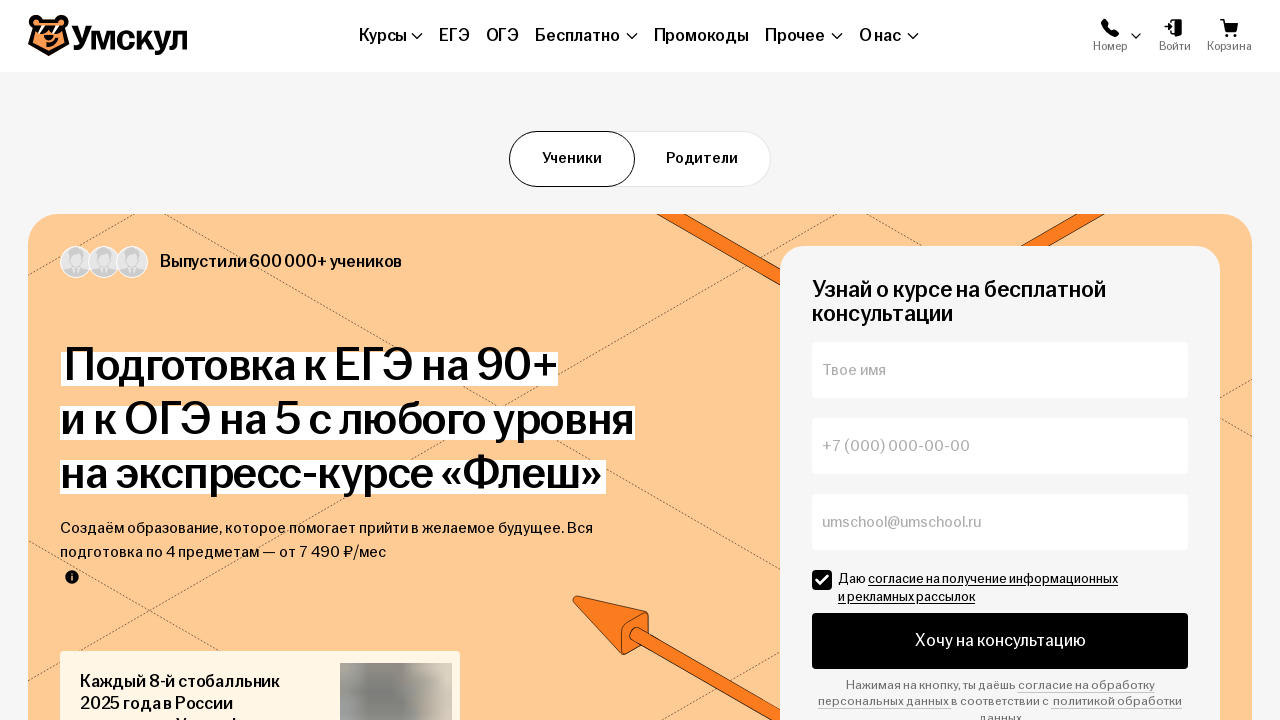

Clicked on the parent tab at (702, 159) on [data-testid='TAB_parent']
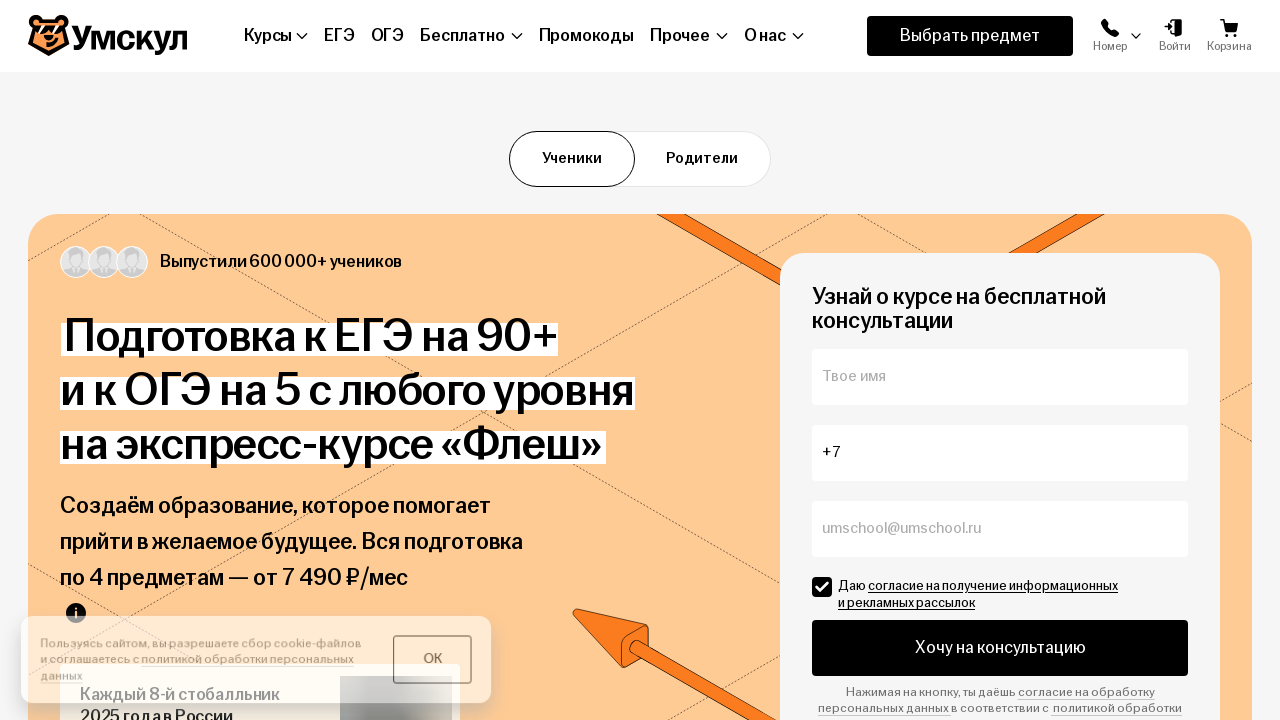

Waited for subjects to load and become visible
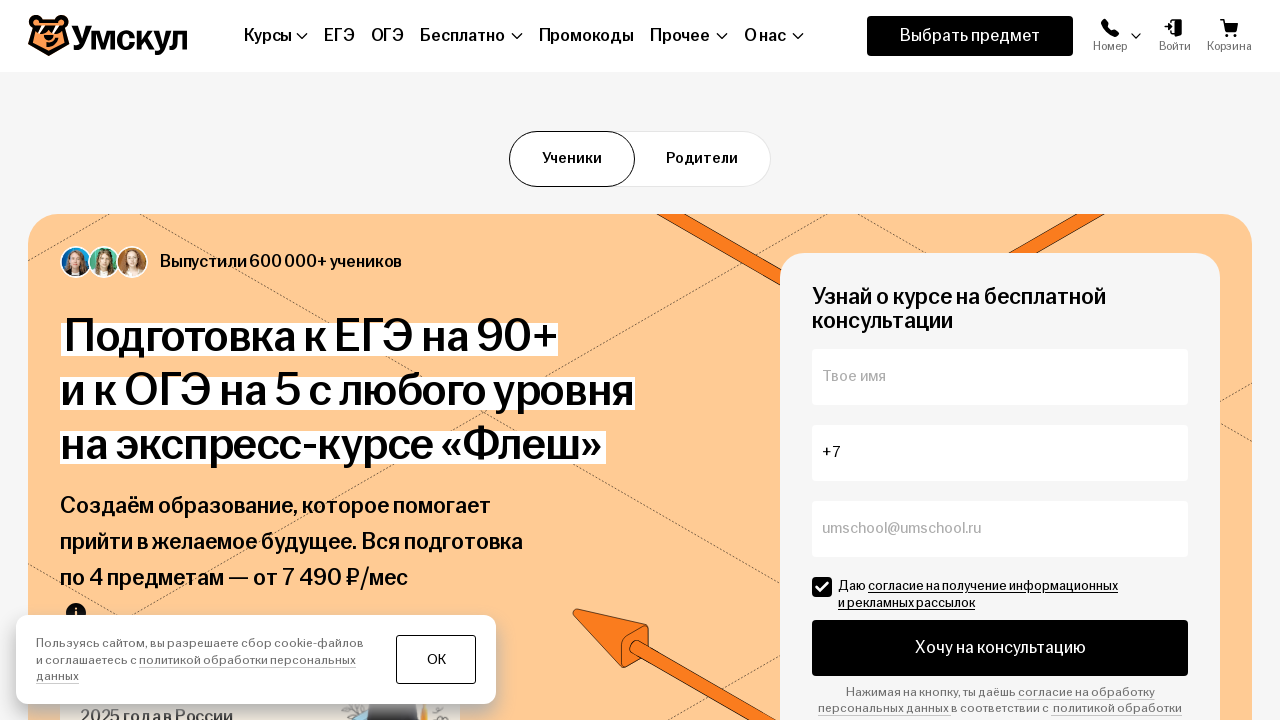

Selected random subject 'Физика' (Physics) from available options at (134, 360) on xpath=//button//span[contains(text(), 'Физика')]
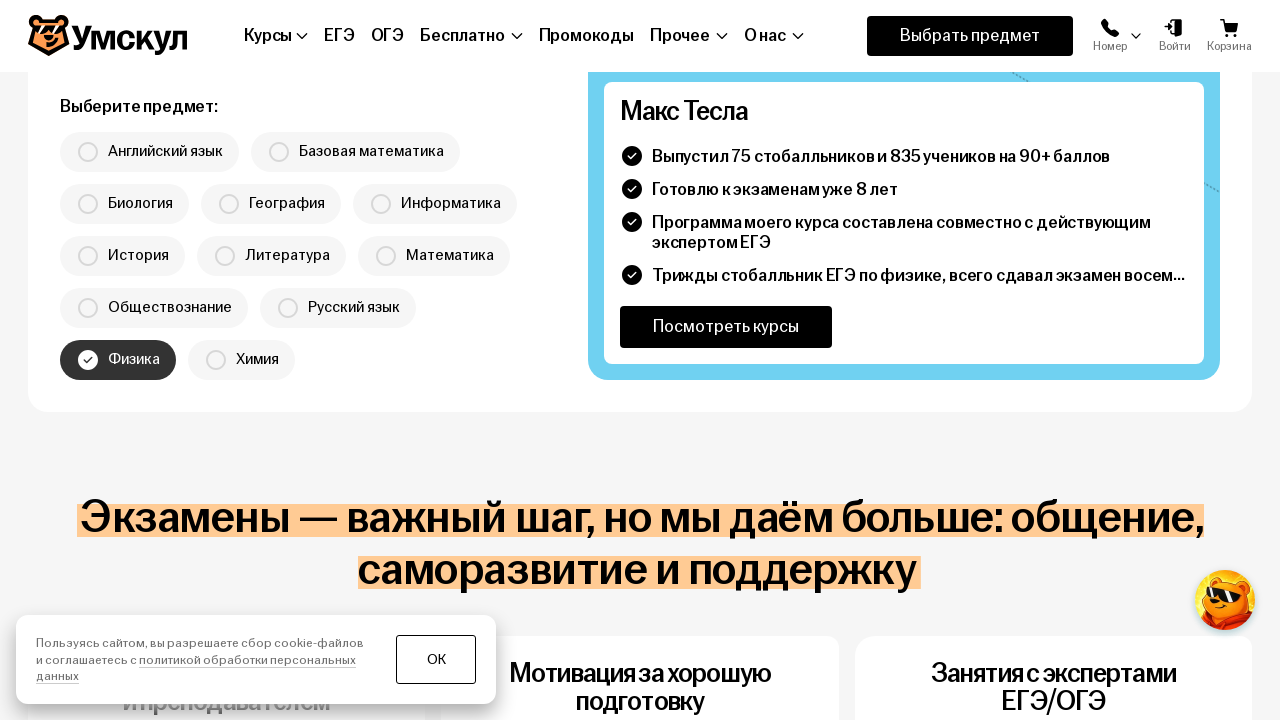

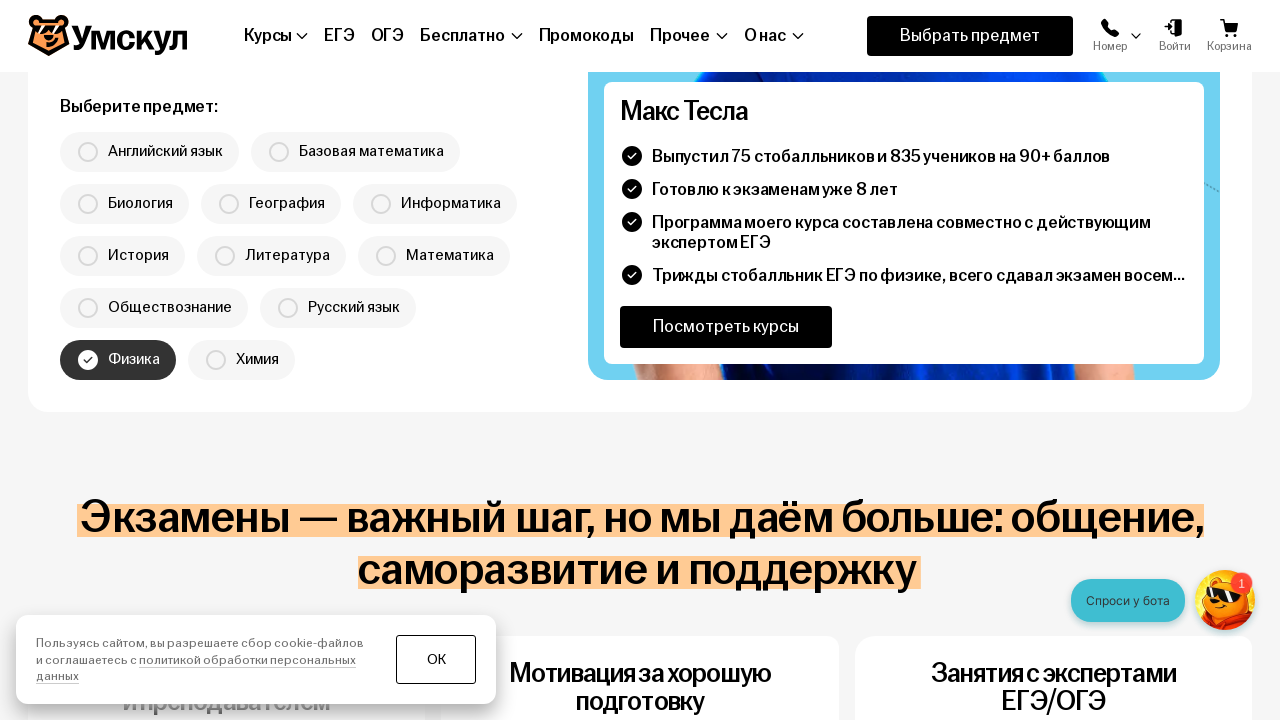